Tests sending text to a prompt dialog by clicking prompt button and entering text

Starting URL: http://omayo.blogspot.com

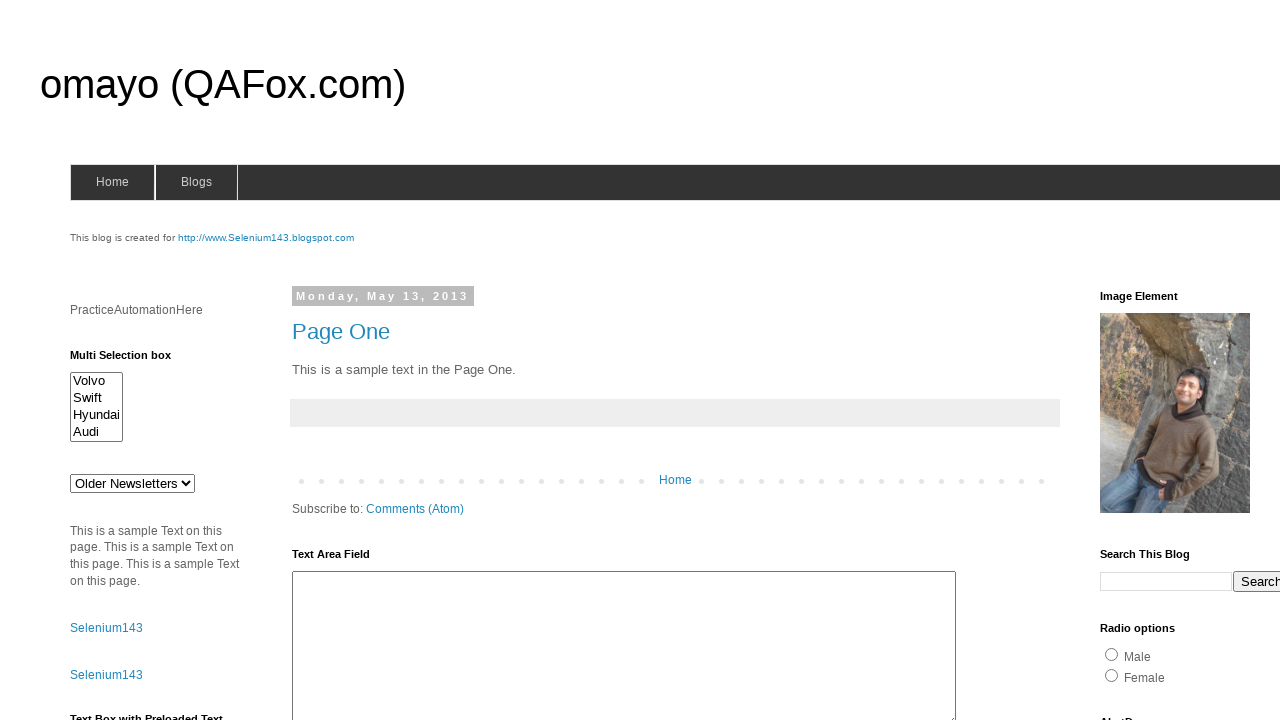

Set up dialog handler to accept prompt with text 'How is your WebDriveIO journey is going on?'
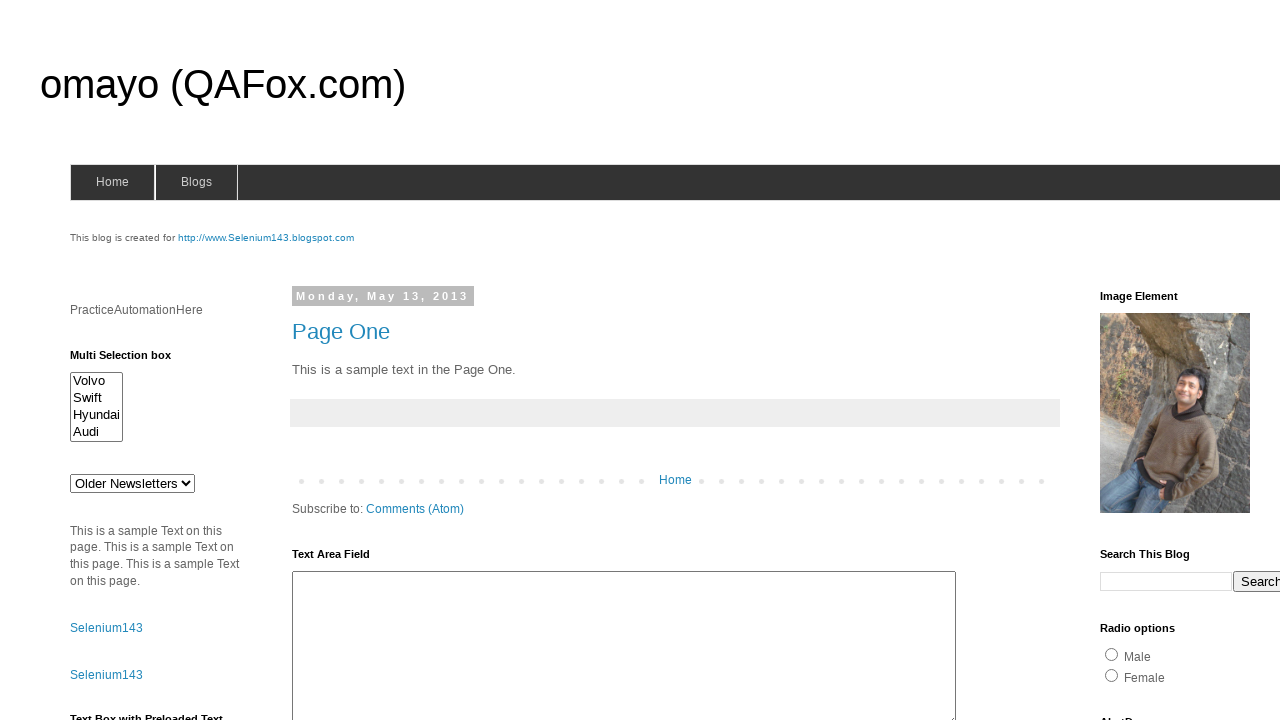

Clicked prompt button to open dialog at (1140, 361) on #prompt
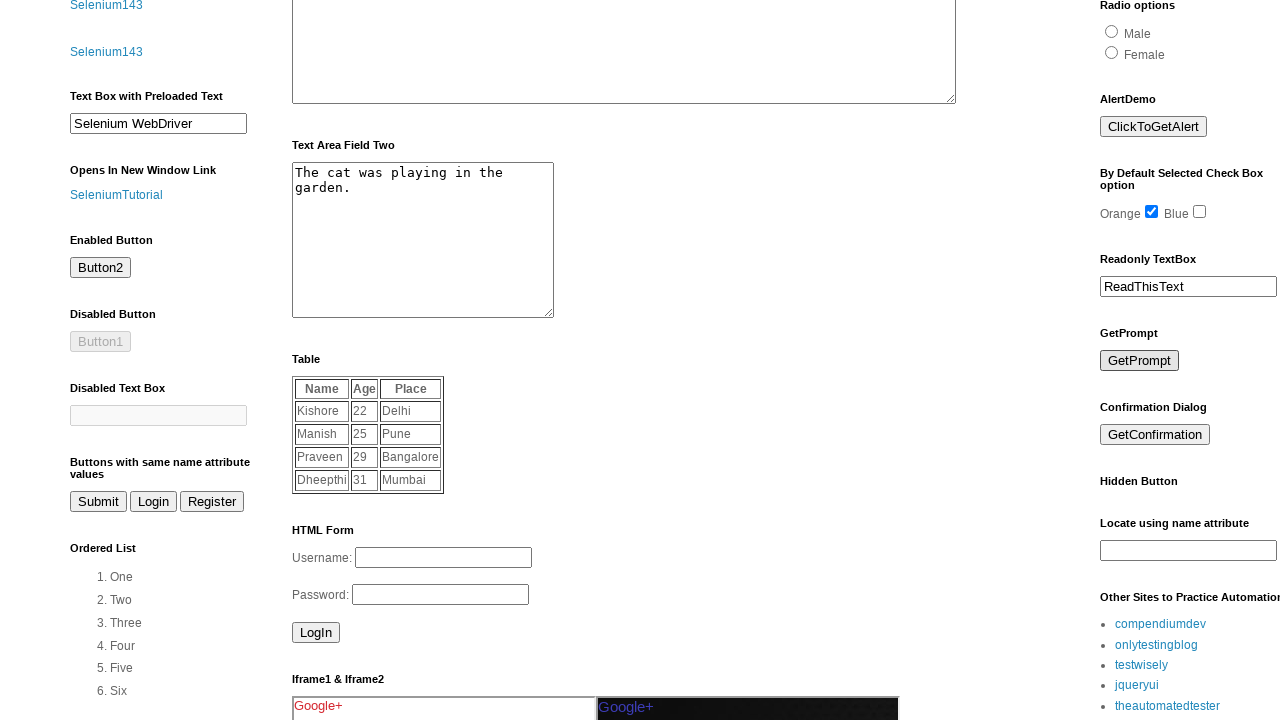

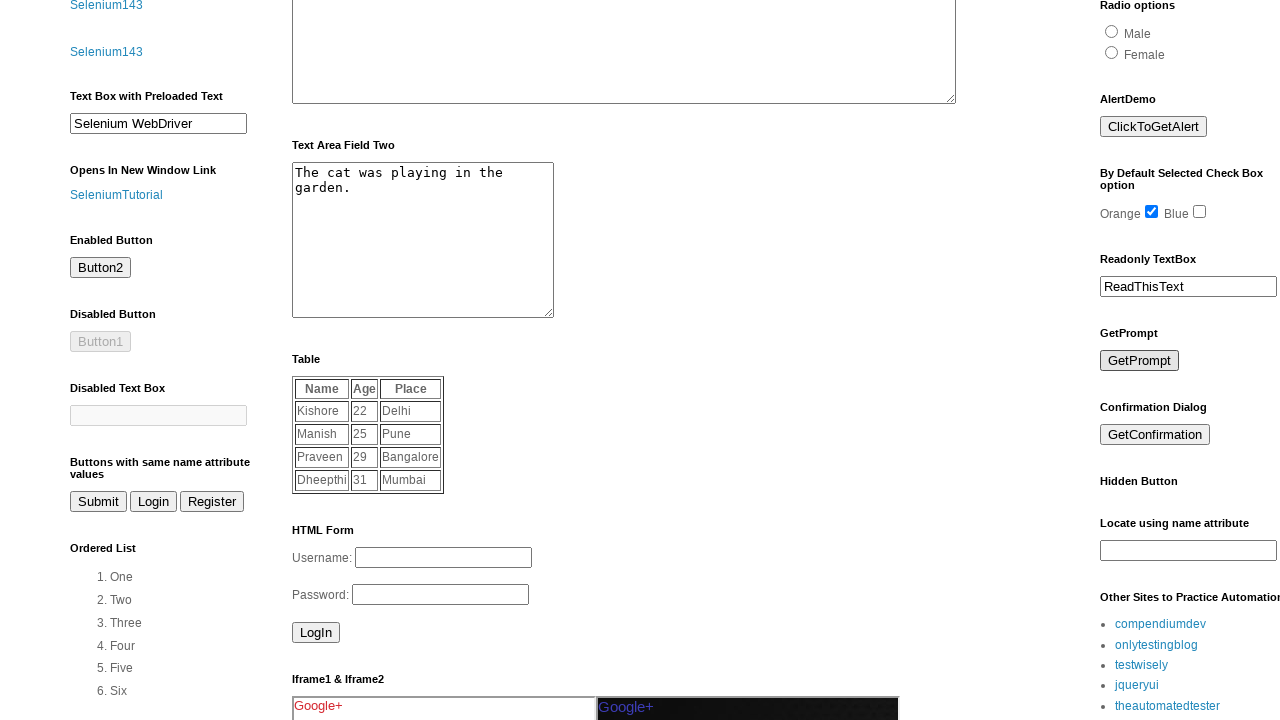